Tests the error message displayed when attempting to login with an empty username field while providing a password

Starting URL: https://www.saucedemo.com/

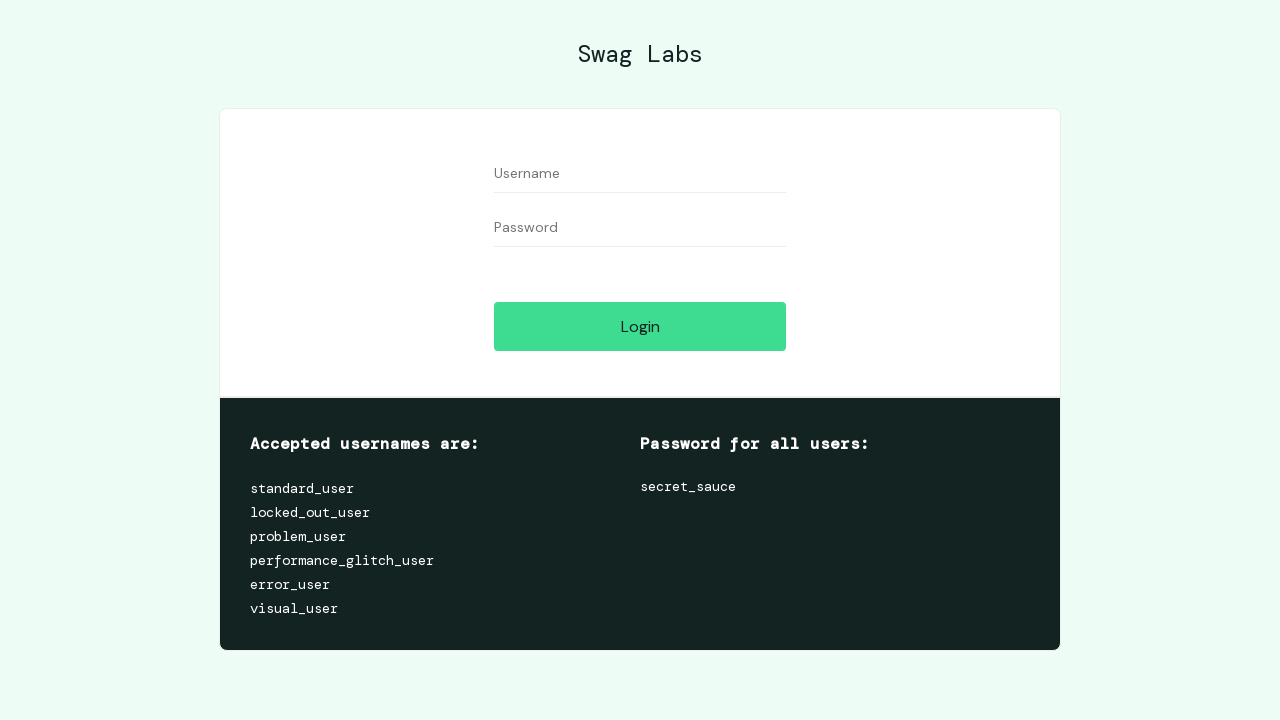

Navigated to Sauce Demo login page
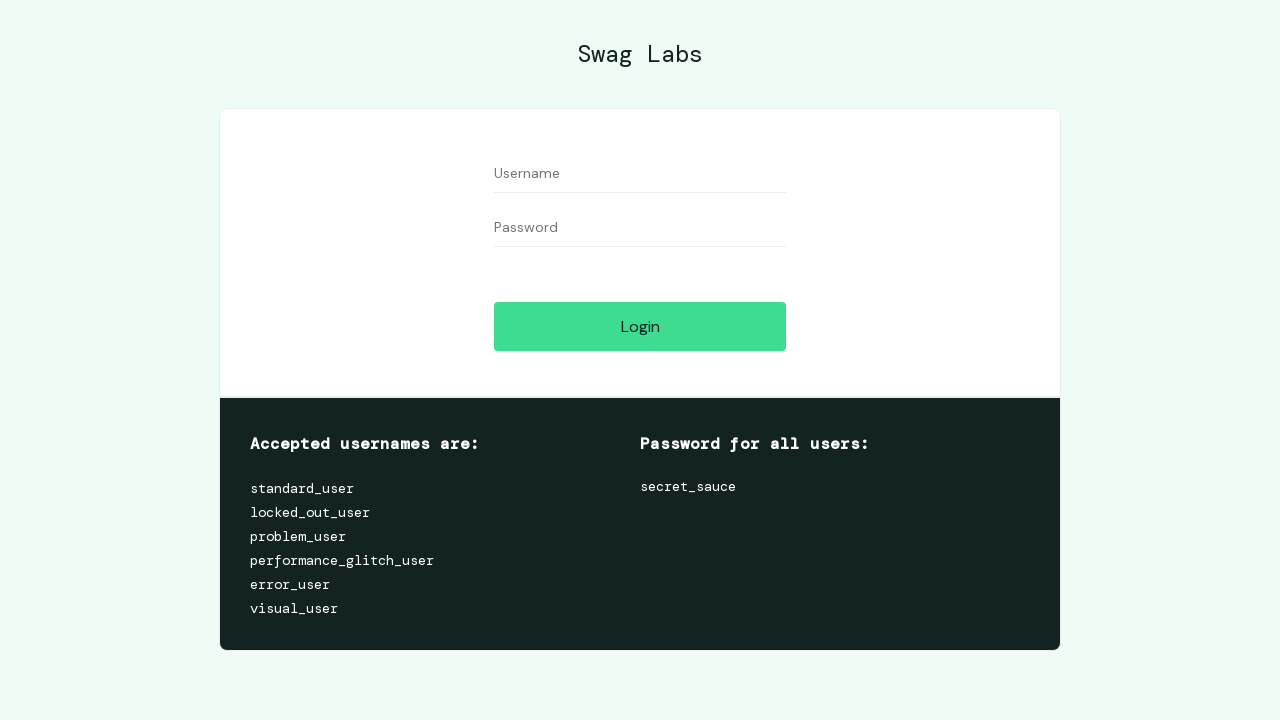

Left username field empty on #user-name
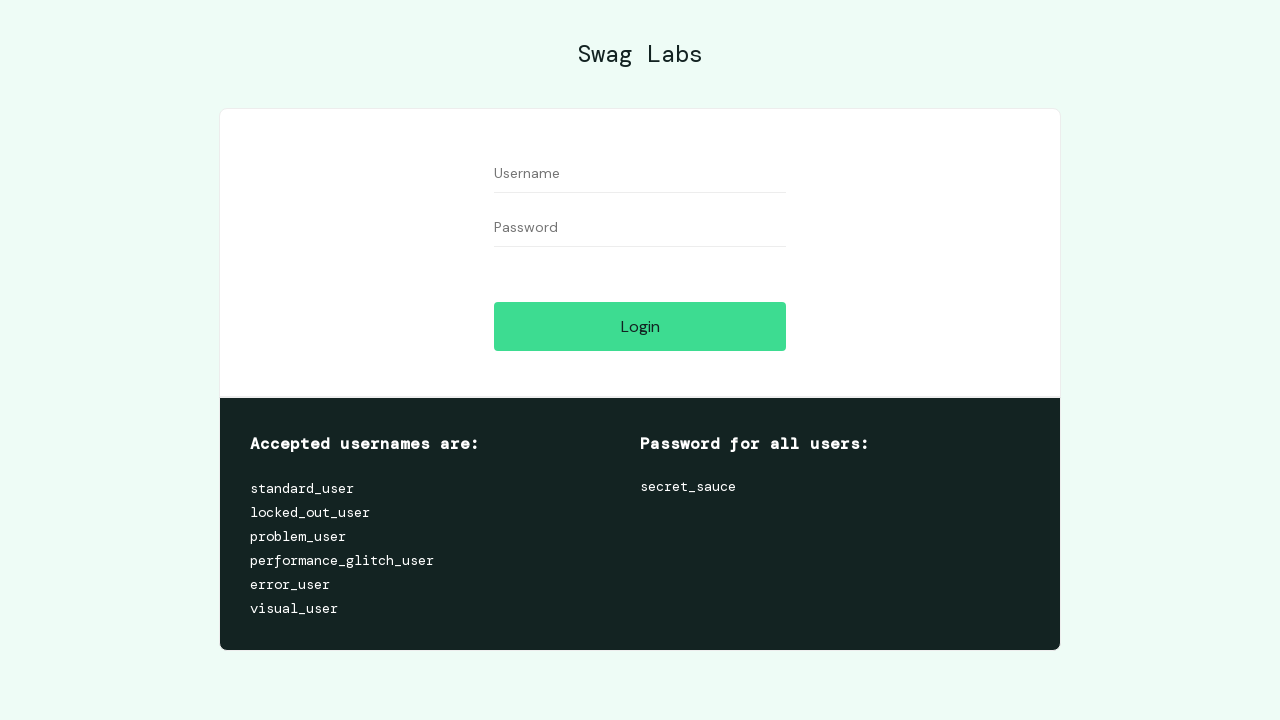

Filled password field with 'secret_sauce' on #password
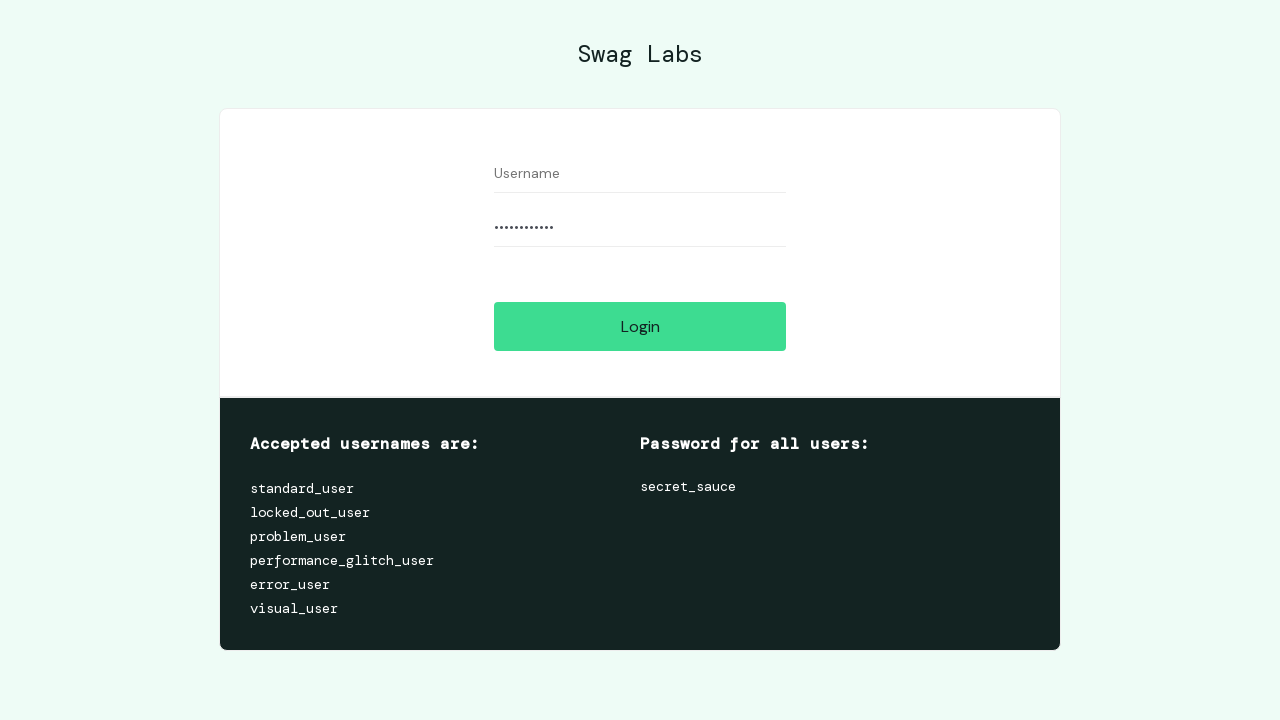

Clicked login button with empty username at (640, 326) on #login-button
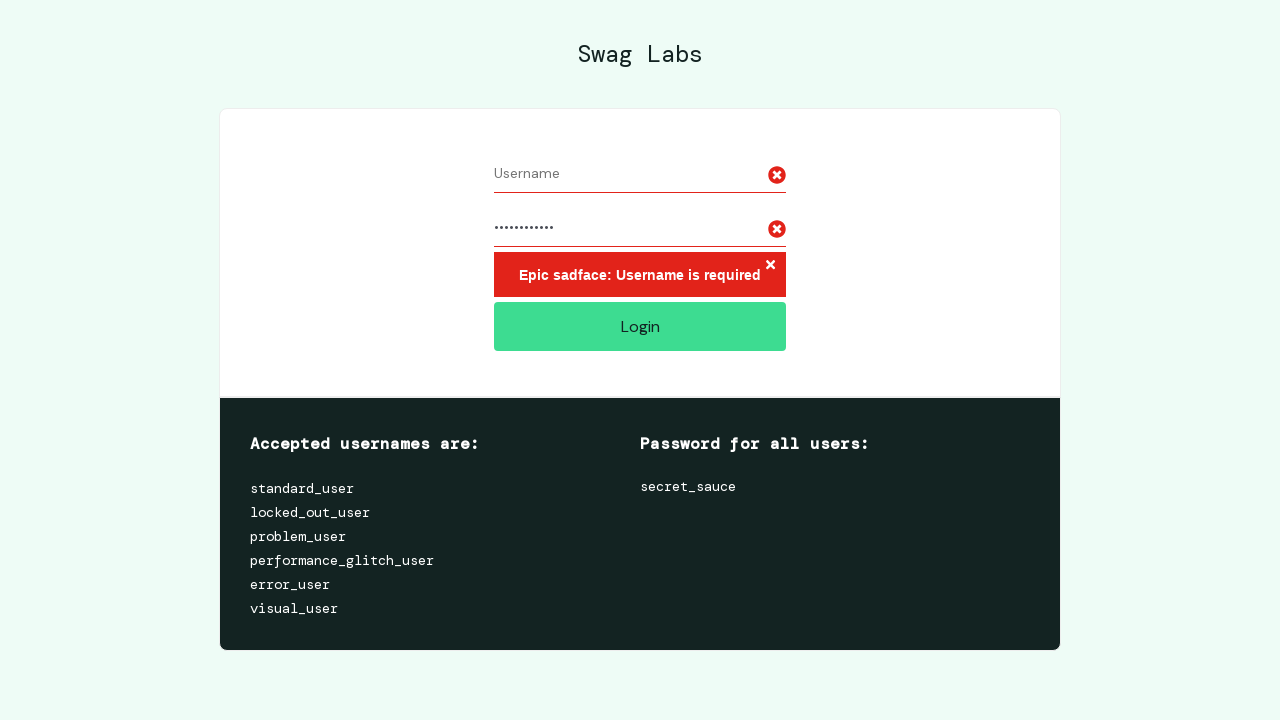

Error message displayed for empty username
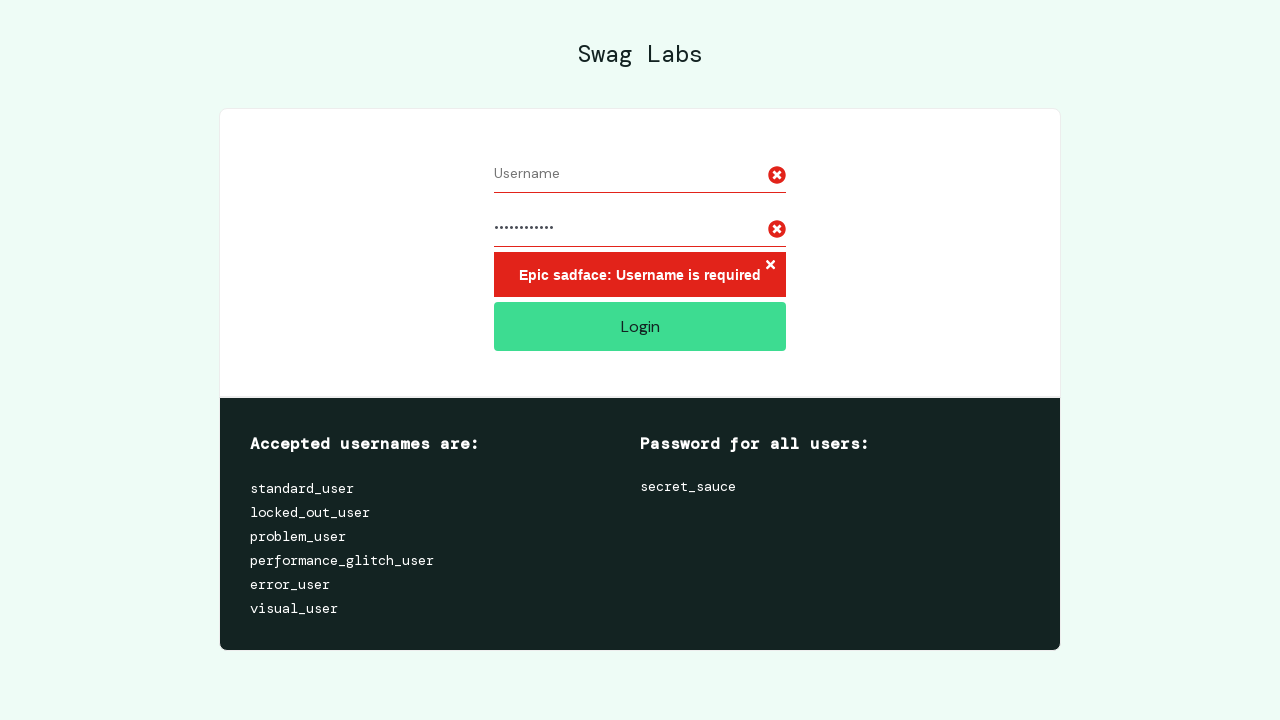

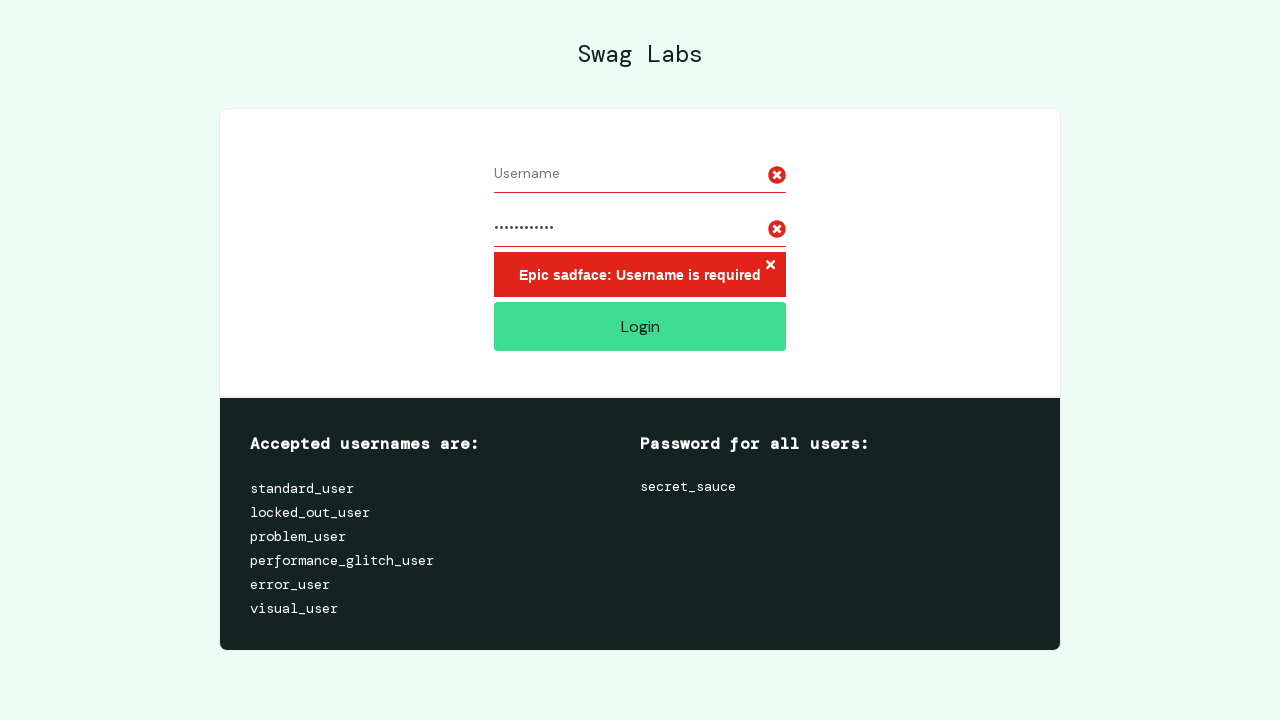